Navigates to the Playwright Python documentation site and clicks on the Docs link to verify navigation

Starting URL: https://playwright.dev/python

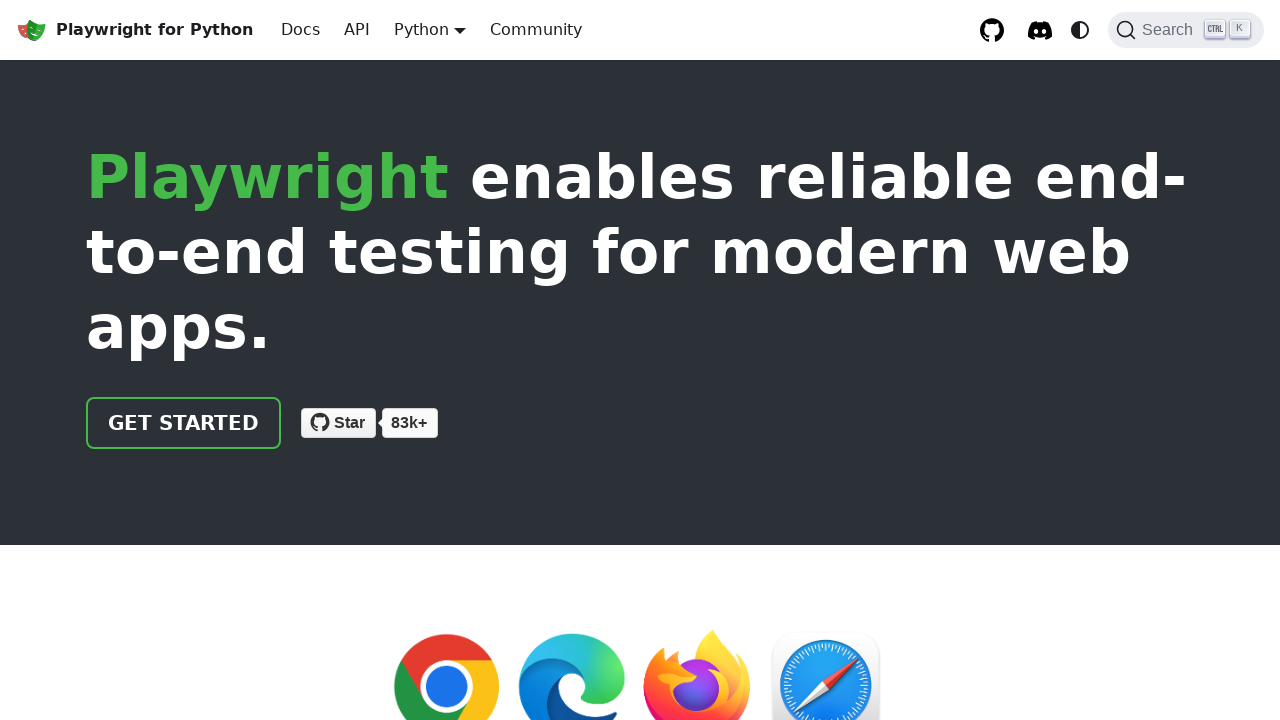

Clicked on the Docs link at (300, 30) on internal:role=link[name="Docs"i]
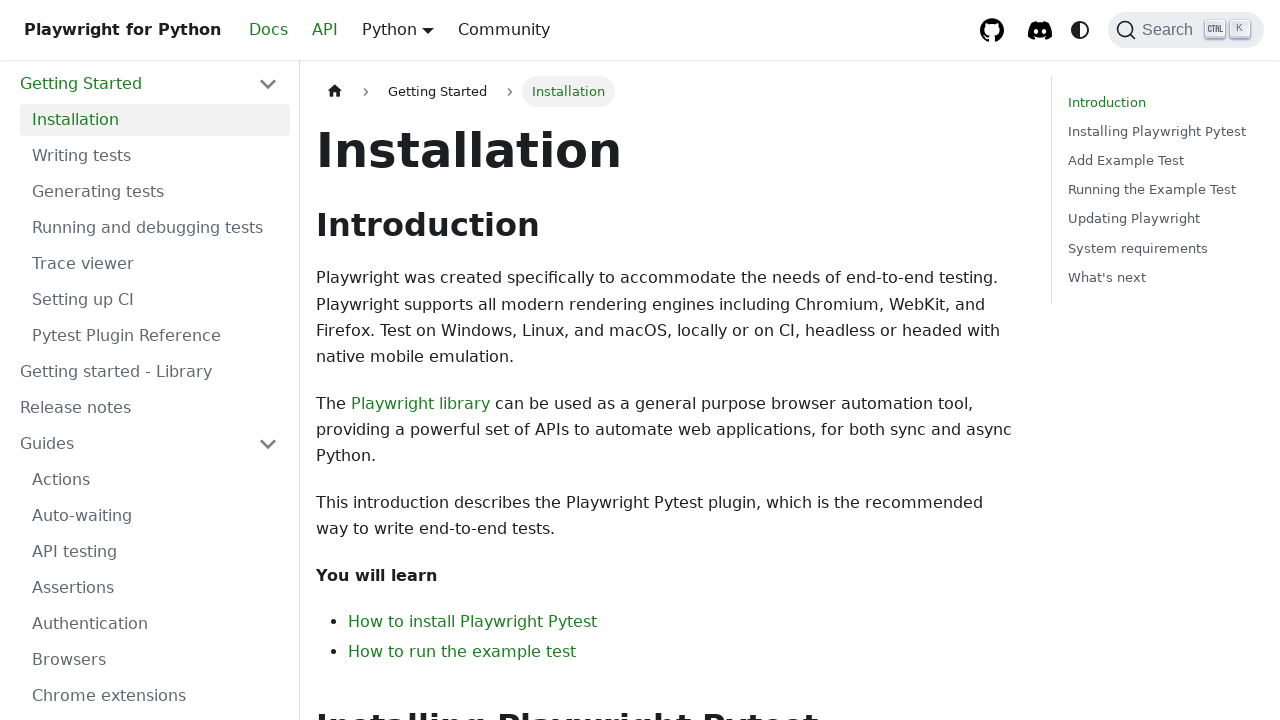

Waited for page load to complete
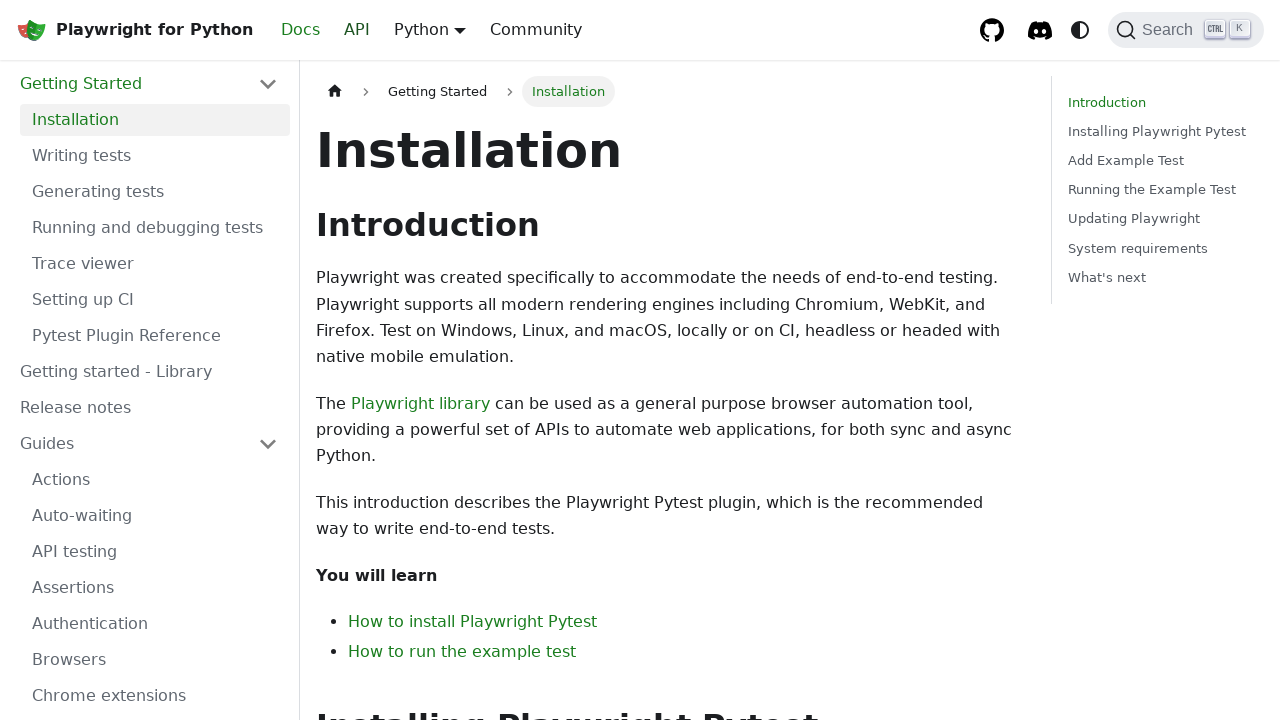

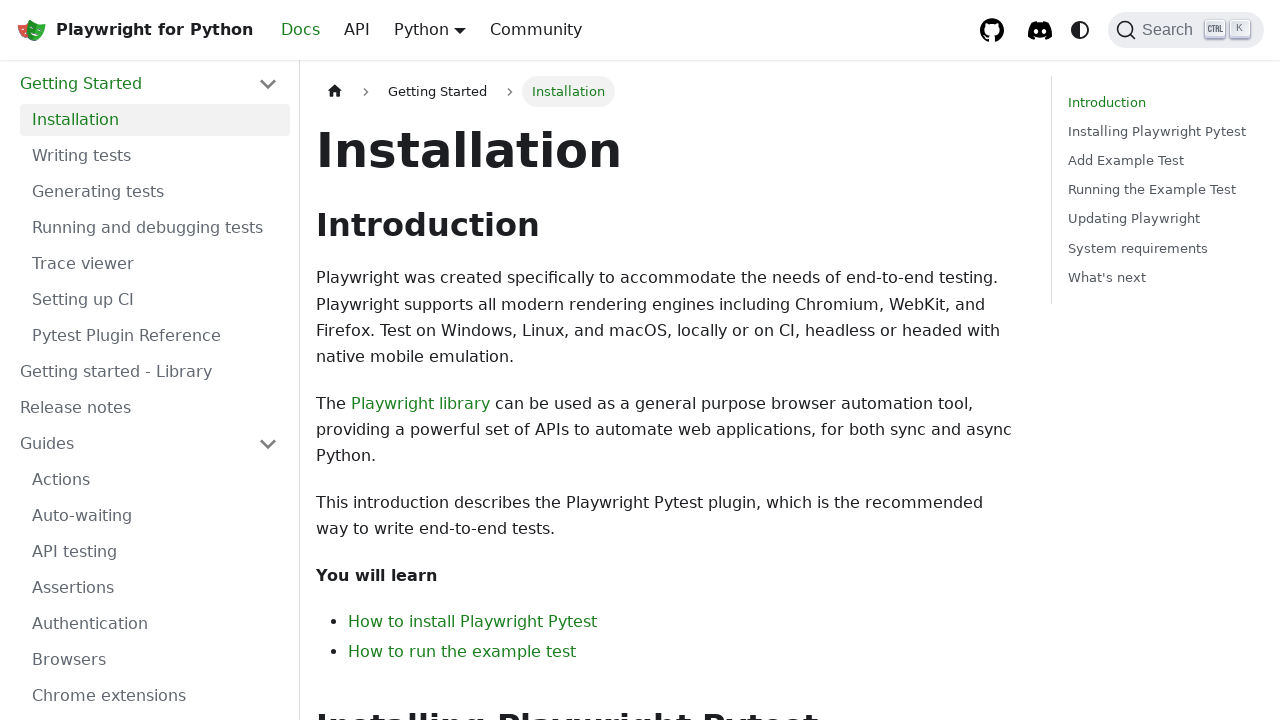